Verifies the presence of form fields on the OrangeHRM demo page by checking for text input fields and the Full Name field

Starting URL: https://www.orangehrm.com/hris-hr-software-demo/

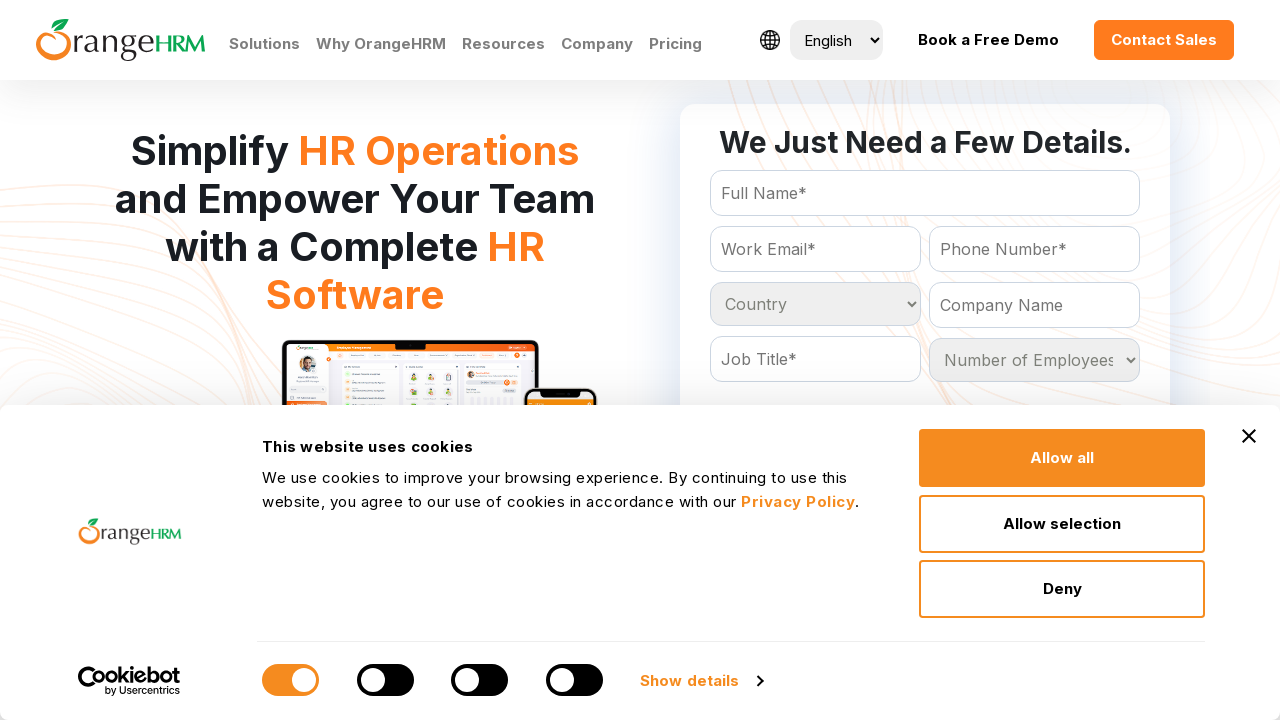

Located all form fields with class 'text'
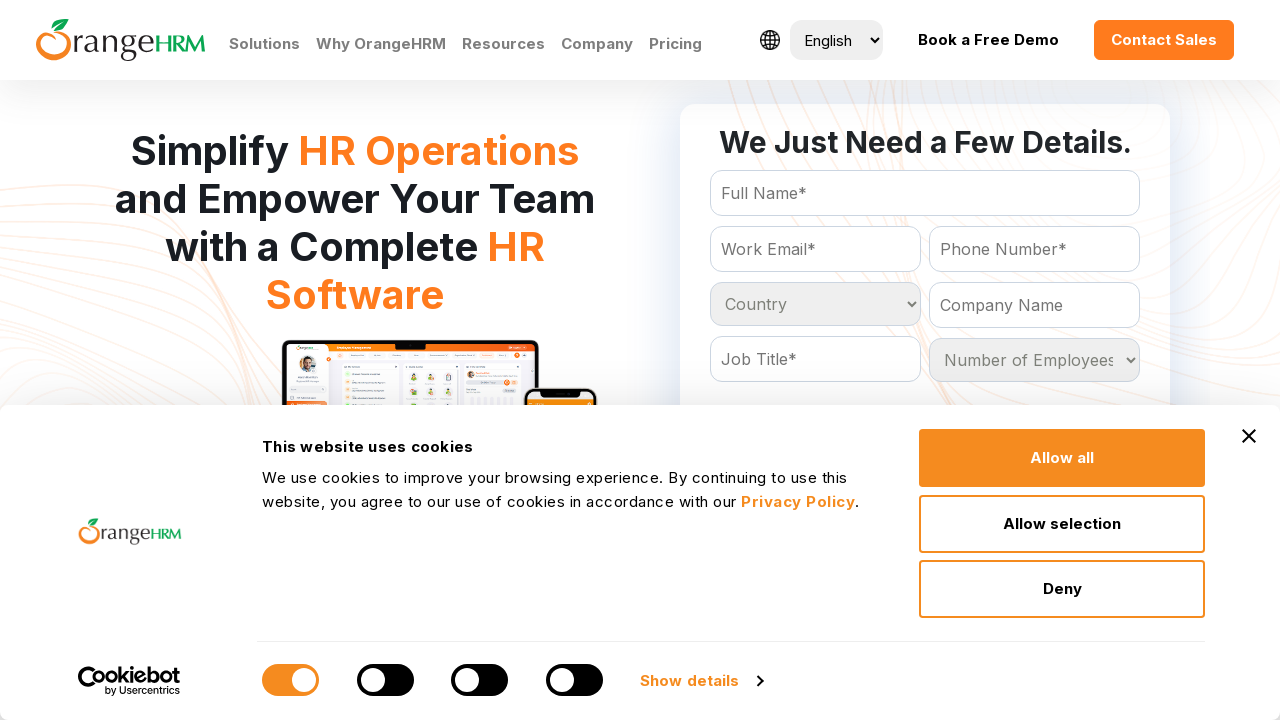

Verified presence of text form fields
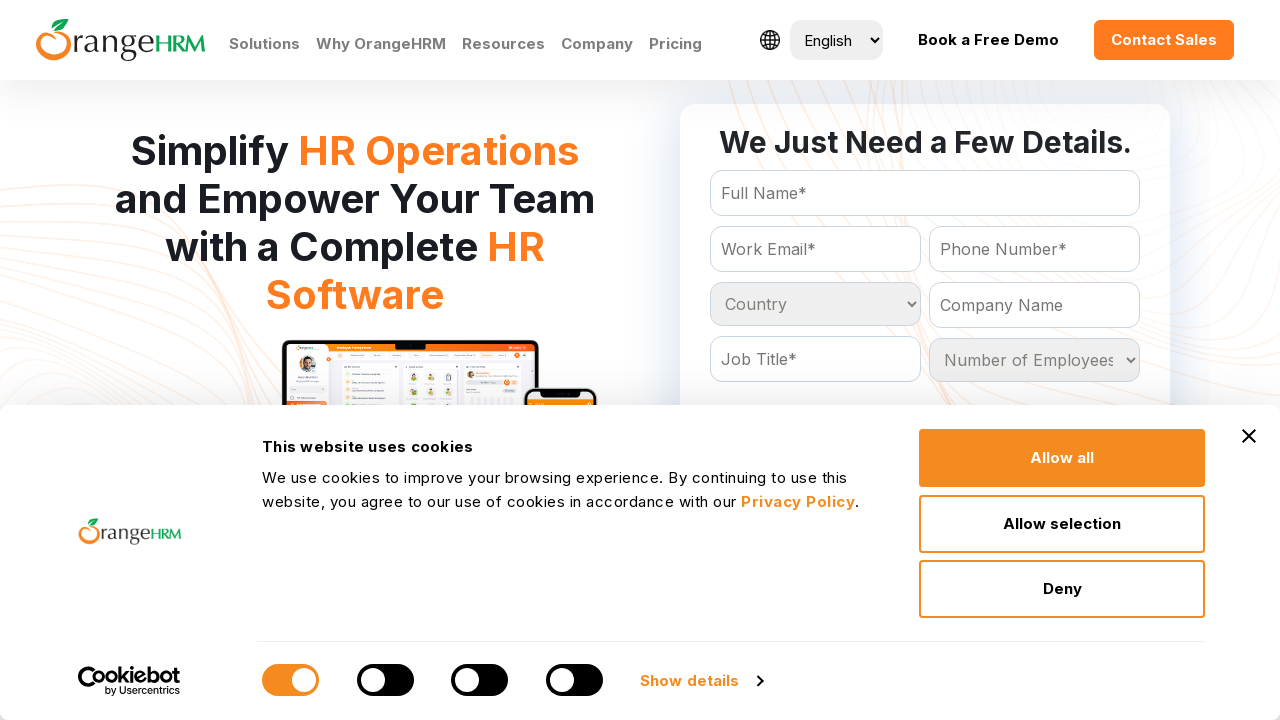

Located Full Name field by ID #Form_getForm_FullName
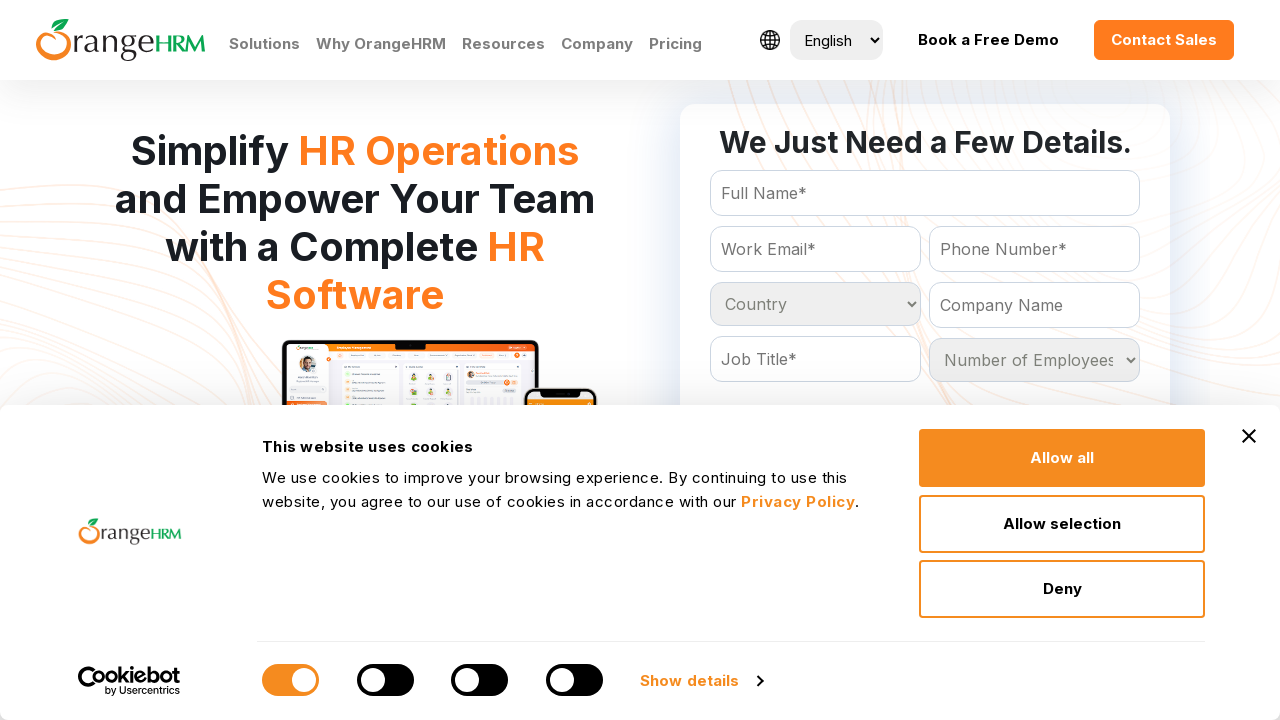

Checked if Full Name field is visible: True
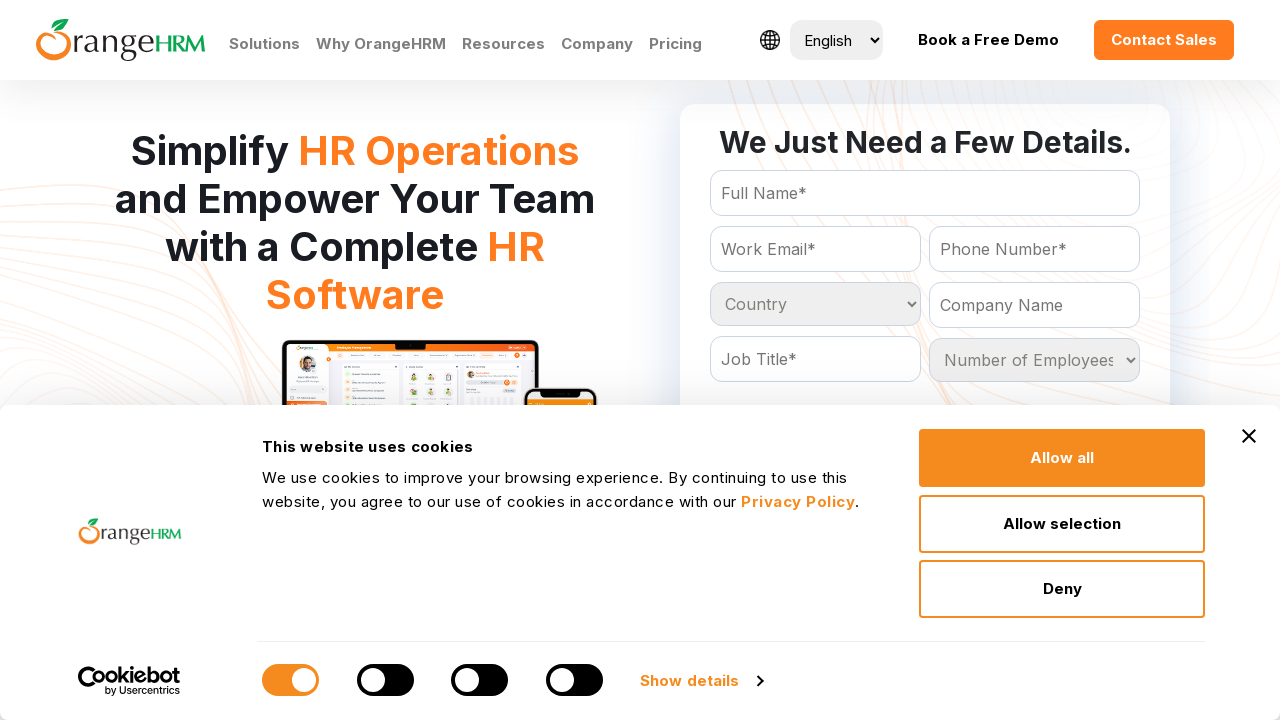

Verified Full Name field count
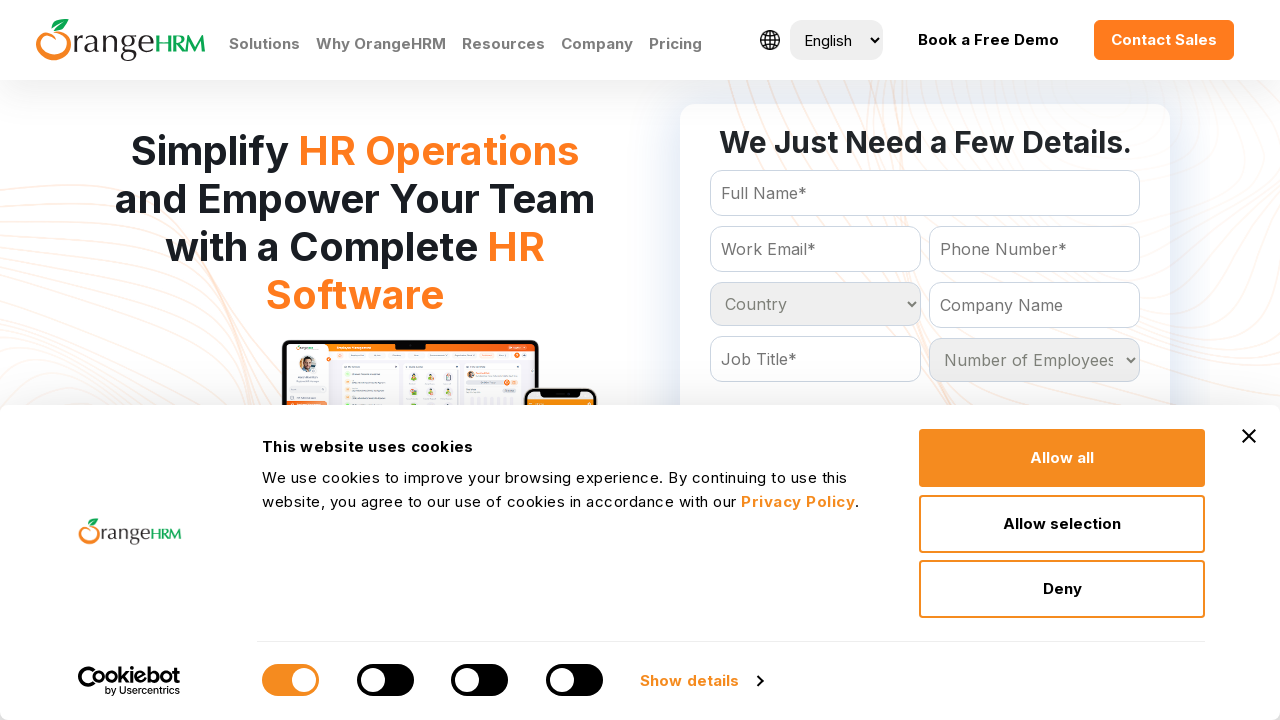

Counted total elements for Full Name field: 1
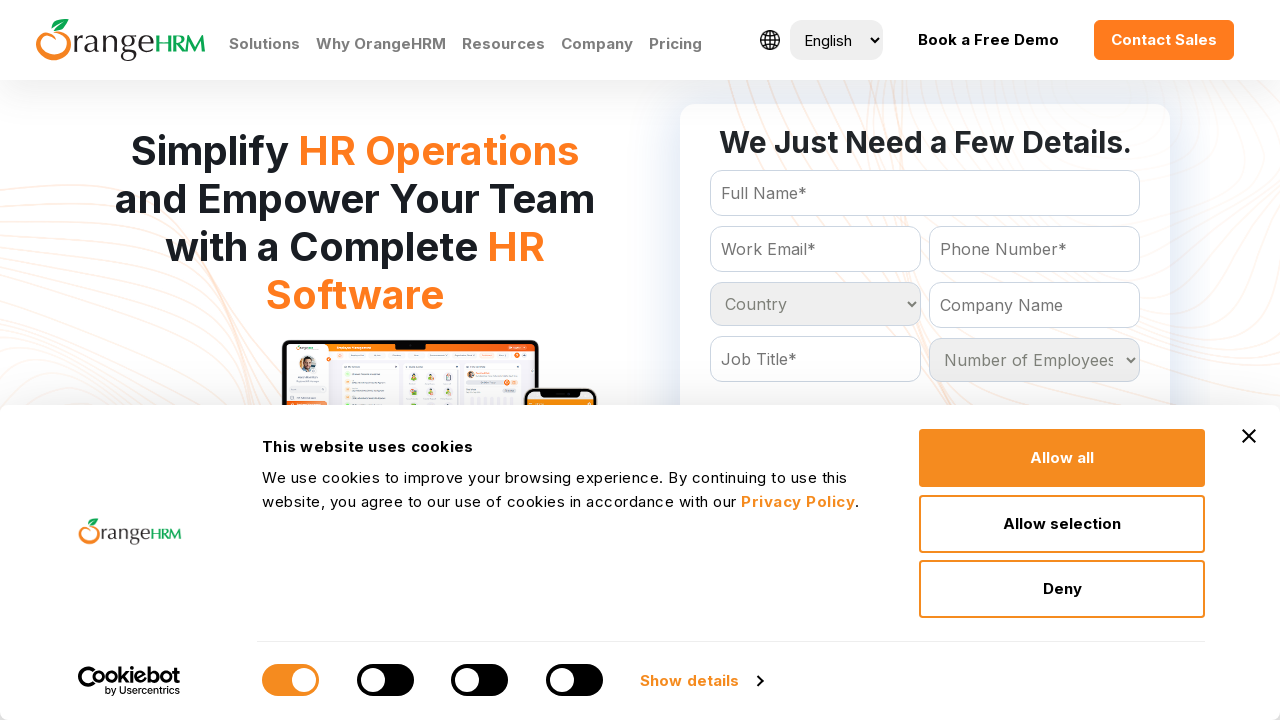

Completed verification of Full Name field presence and visibility
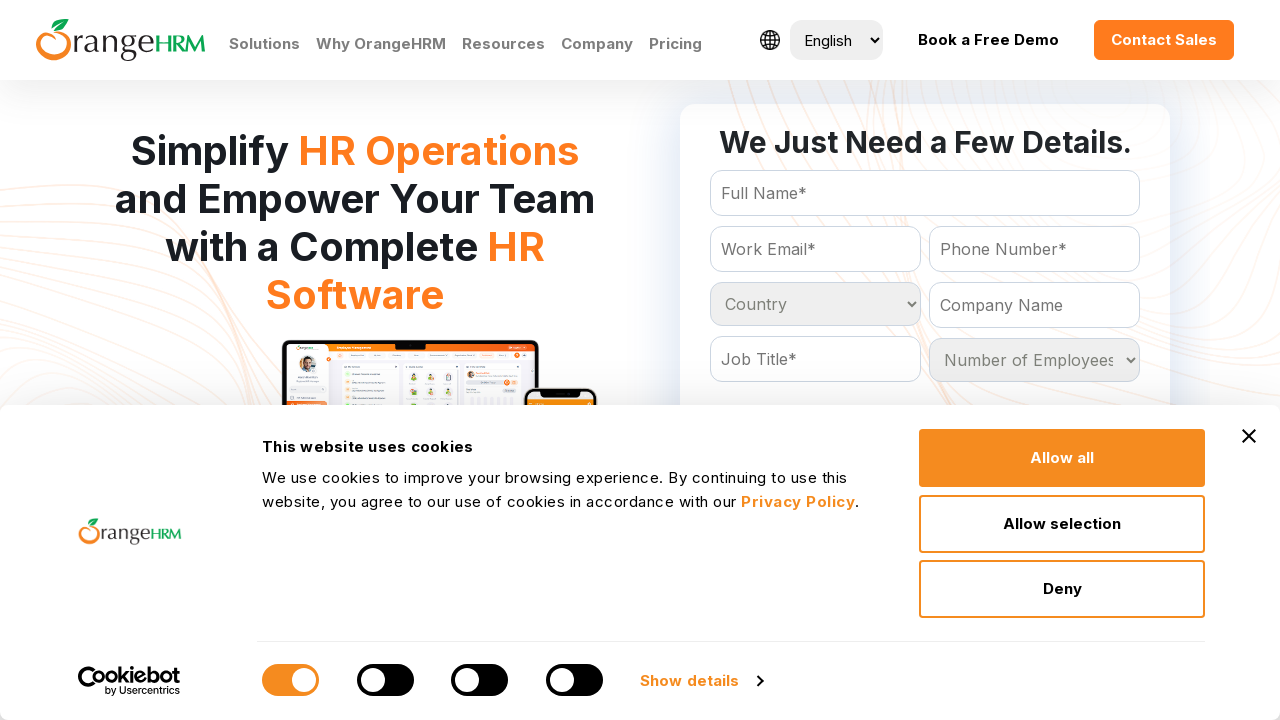

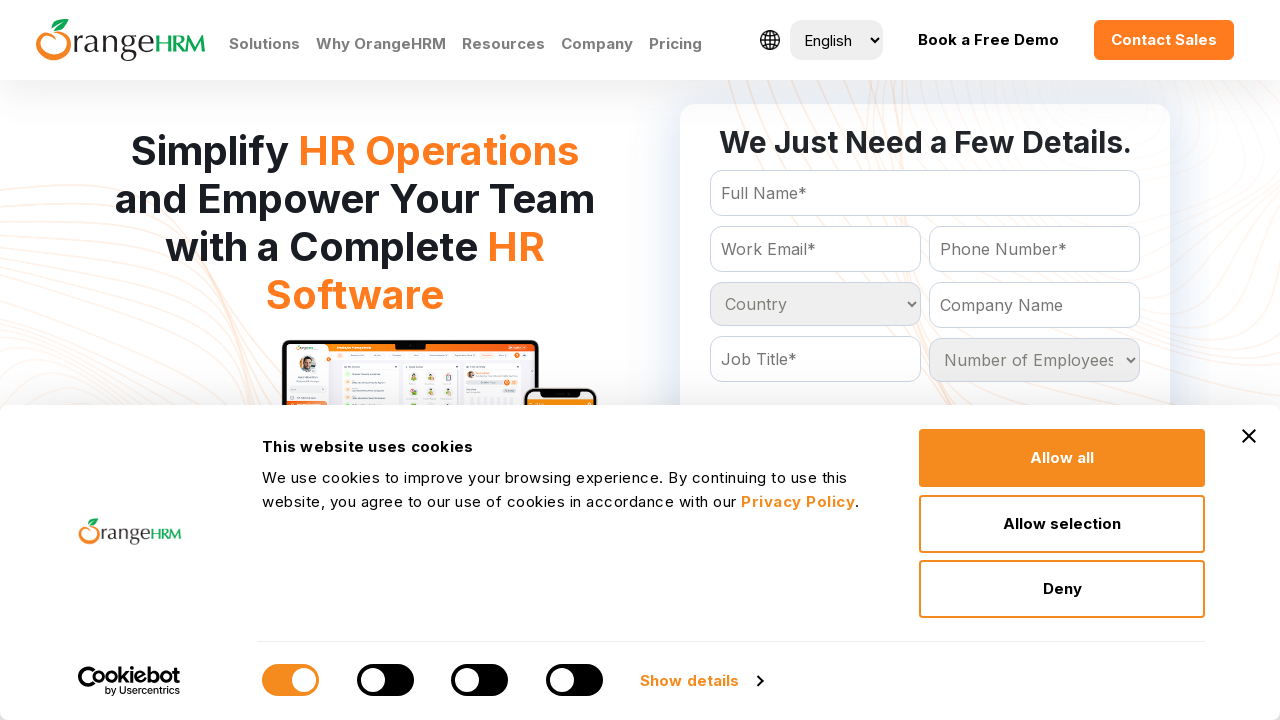